Navigates to a GitHub Pages site and verifies the page title is "Aman/tamplate"

Starting URL: https://aman9392.github.io/tamplate-aman/#

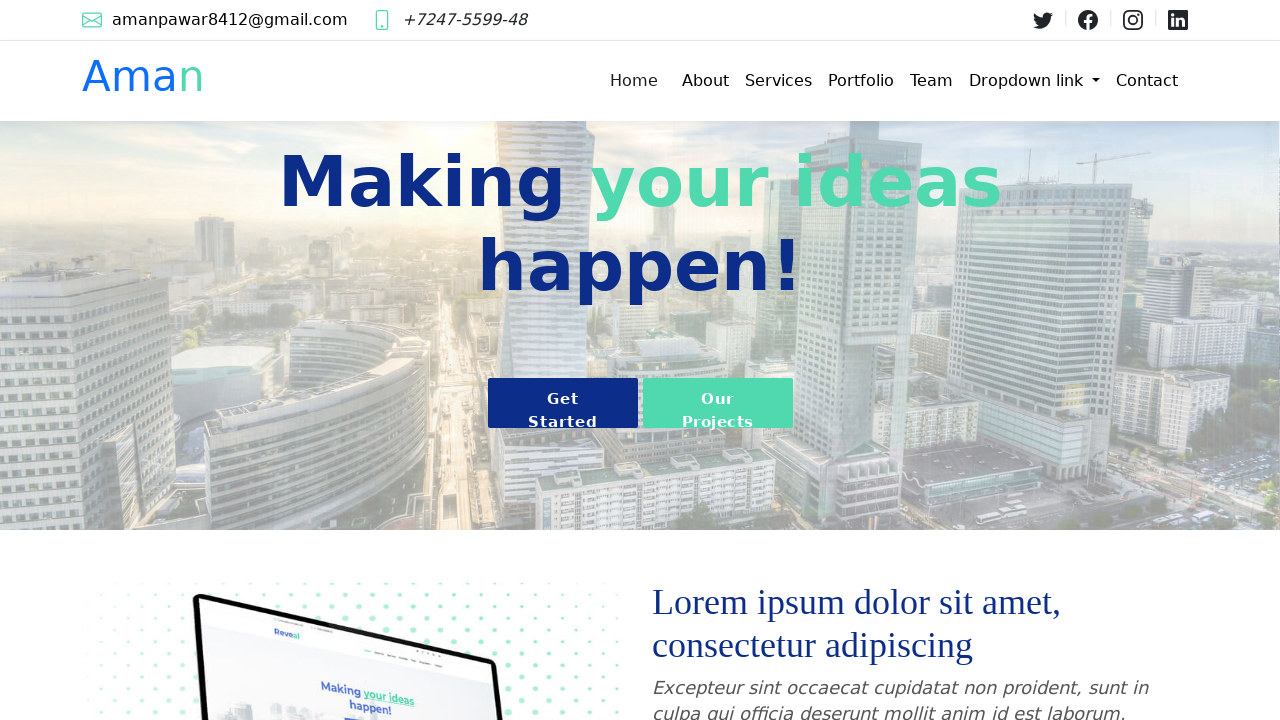

Navigated to GitHub Pages site at https://aman9392.github.io/tamplate-aman/#
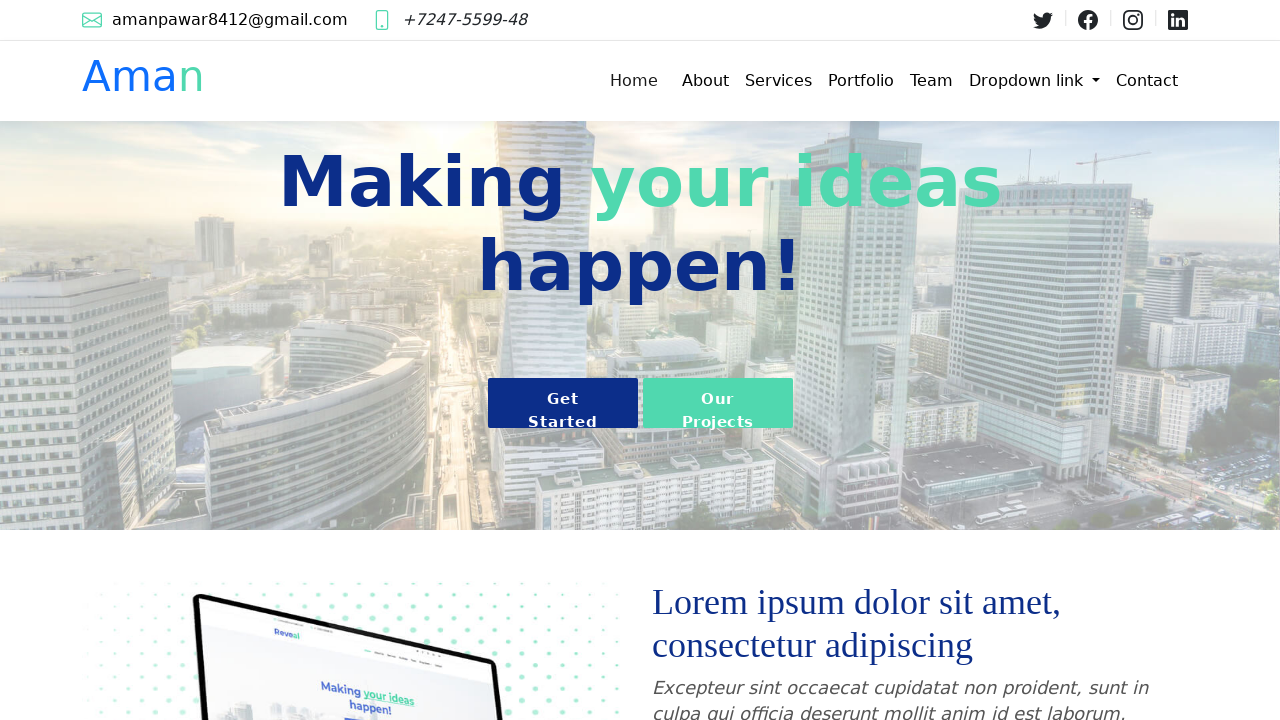

Verified page title is 'Aman/tamplate'
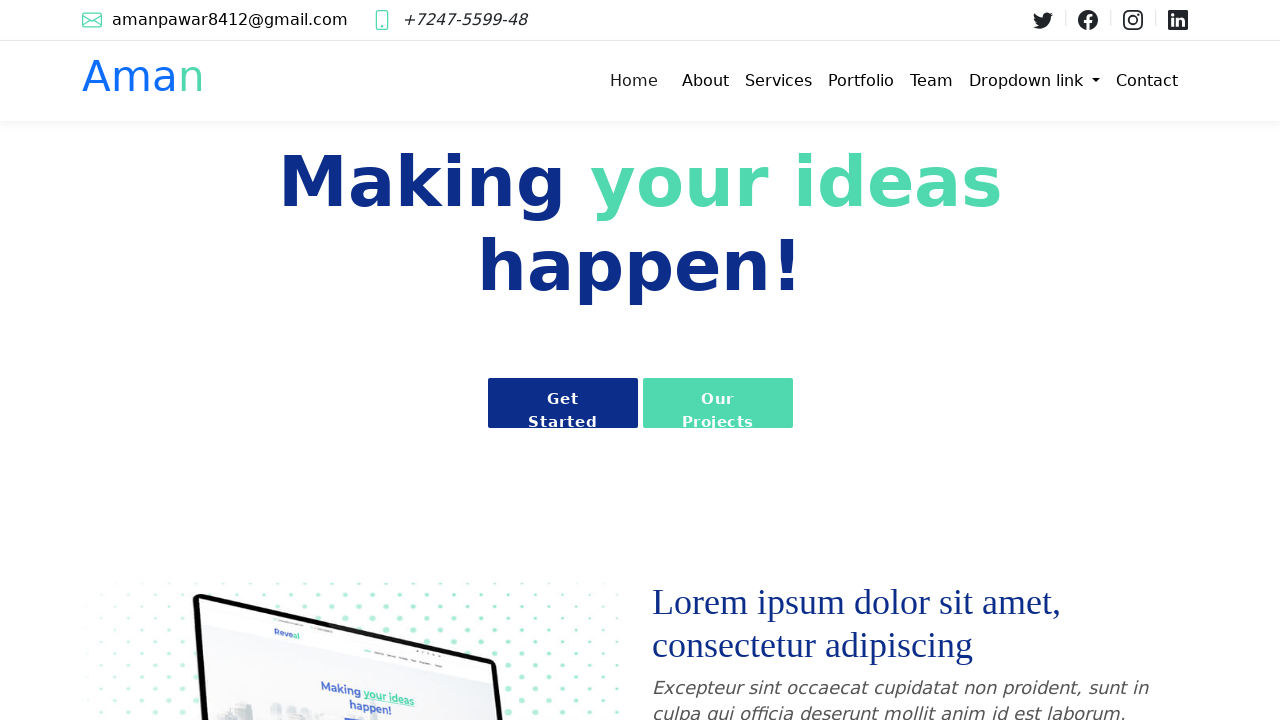

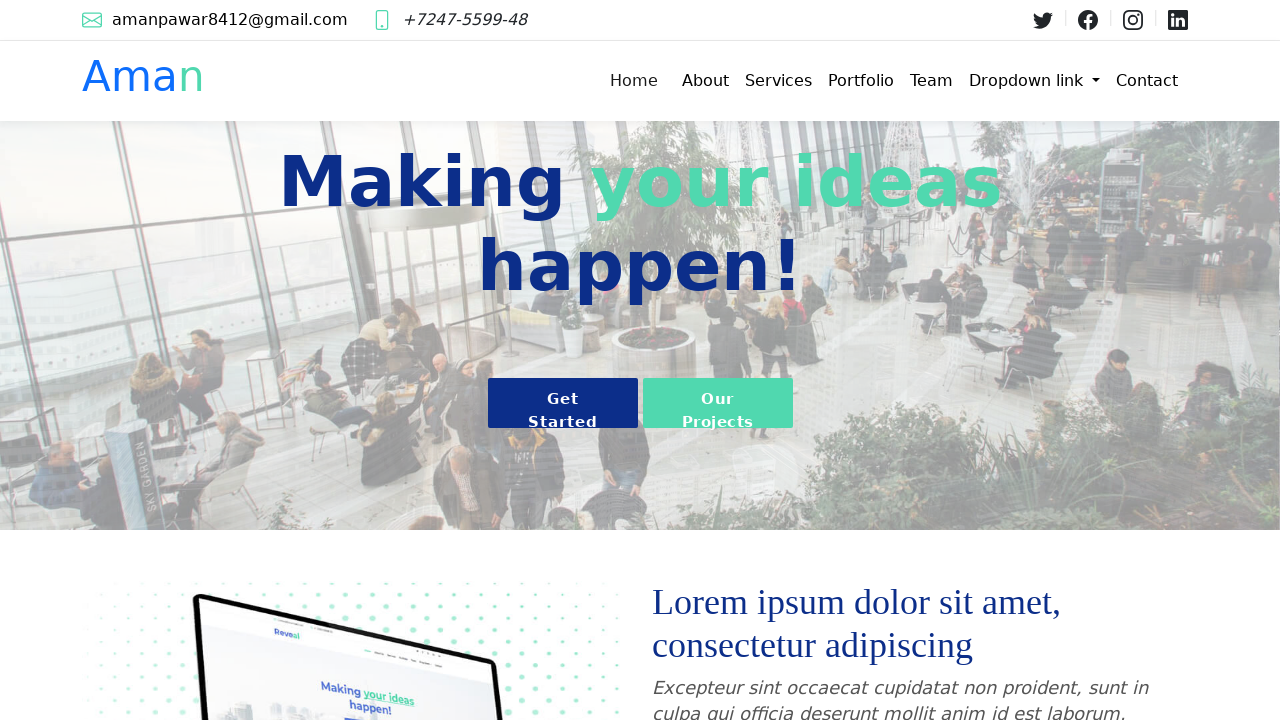